Tests handling JavaScript confirm popup by switching to iframe, clicking a button, and accepting or dismissing the alert

Starting URL: http://www.w3schools.com/js/tryit.asp?filename=tryjs_confirm

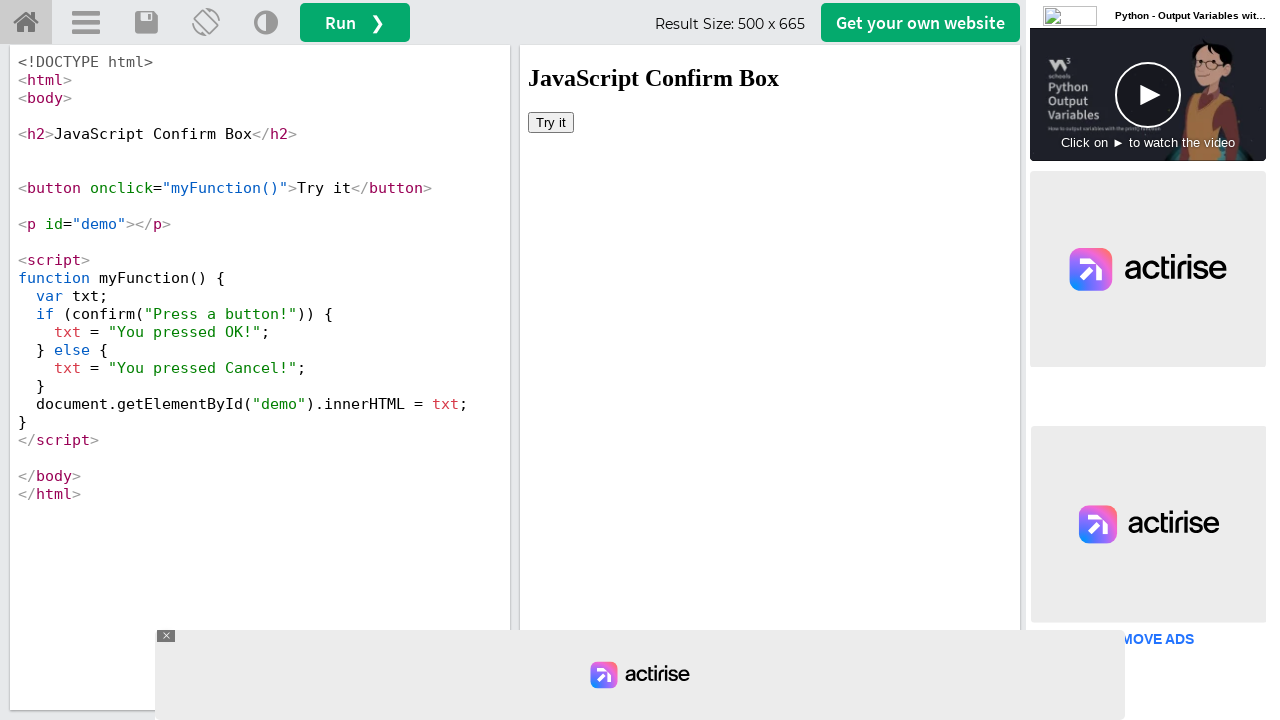

Located iframe with ID 'iframeResult'
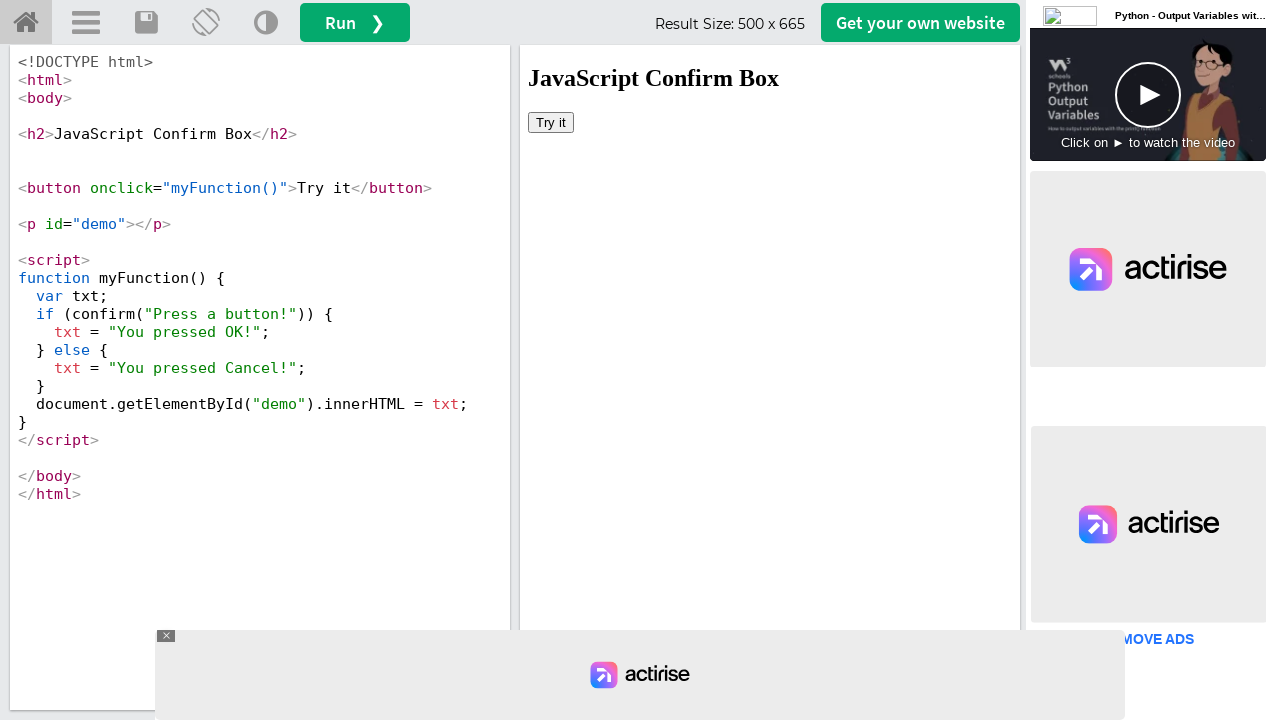

Clicked button in iframe to trigger JavaScript confirm popup at (551, 122) on #iframeResult >> internal:control=enter-frame >> xpath=/html/body/button
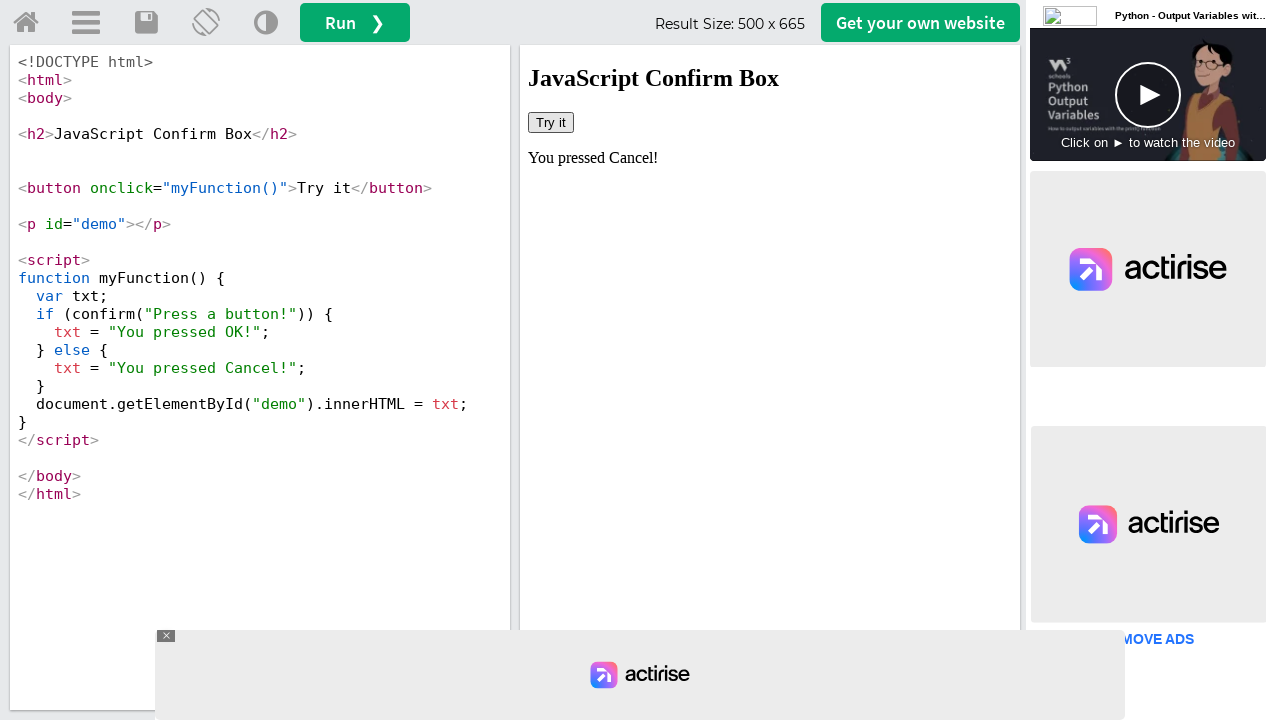

Set up dialog handler to accept 'Press a button!' confirm popup or dismiss other dialogs
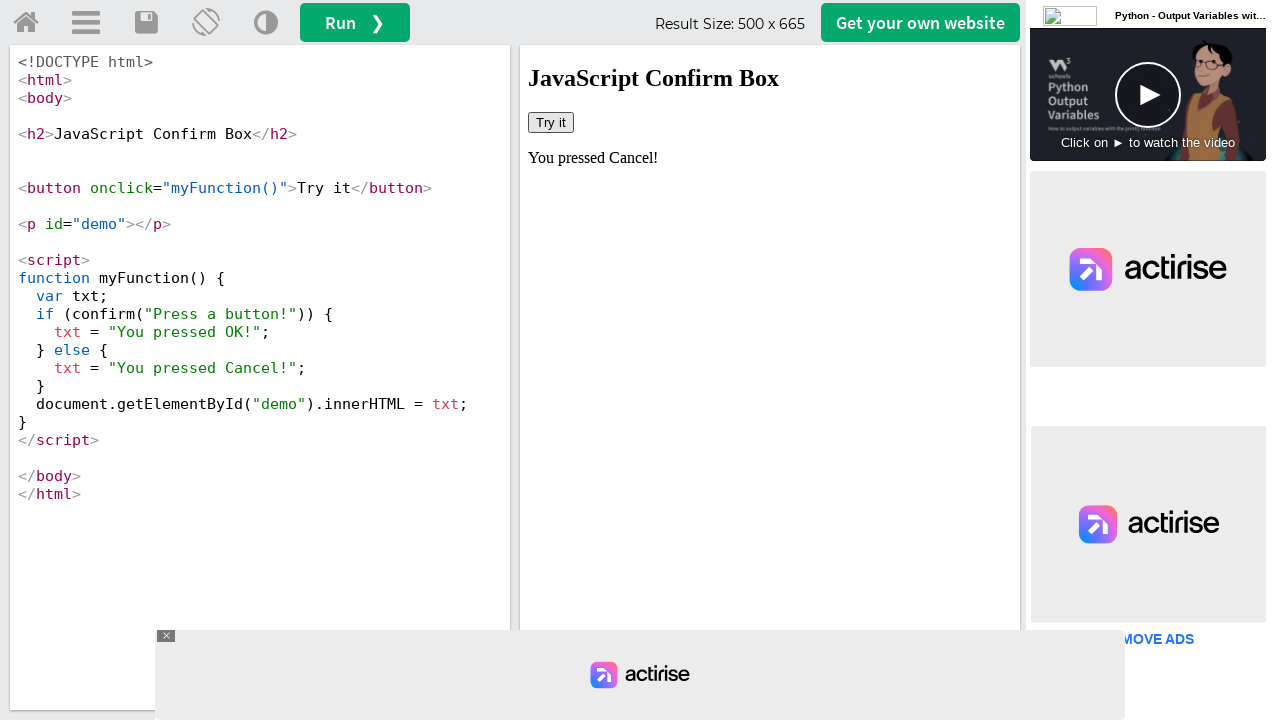

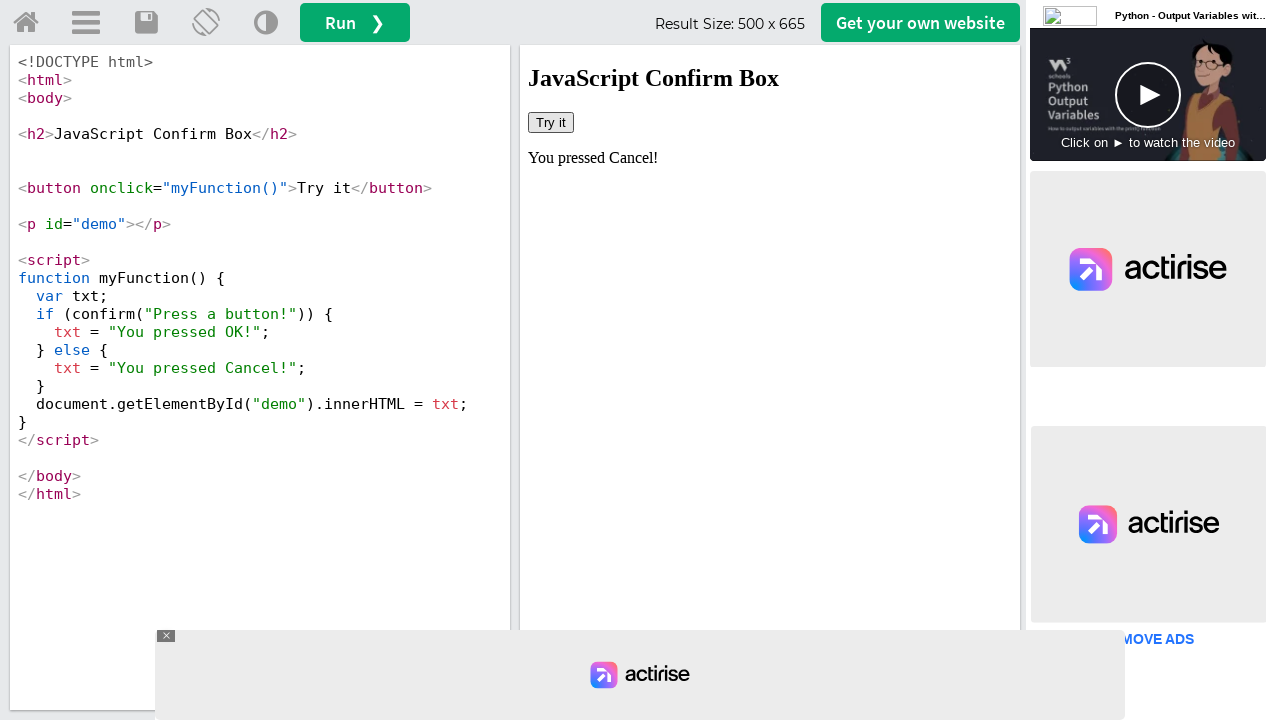